Tests user registration form by filling out all required fields including personal information and account details, then submitting the registration

Starting URL: https://parabank.parasoft.com/parabank/register.htm

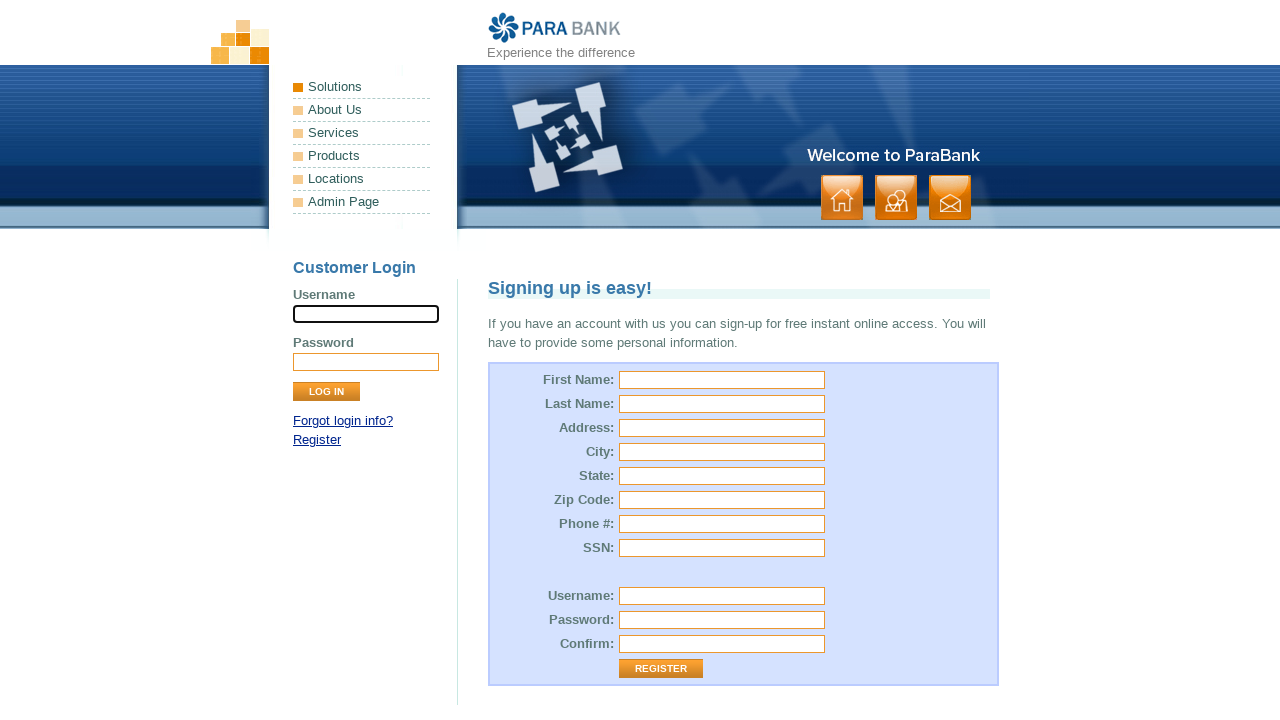

Navigated to ParaBank registration page
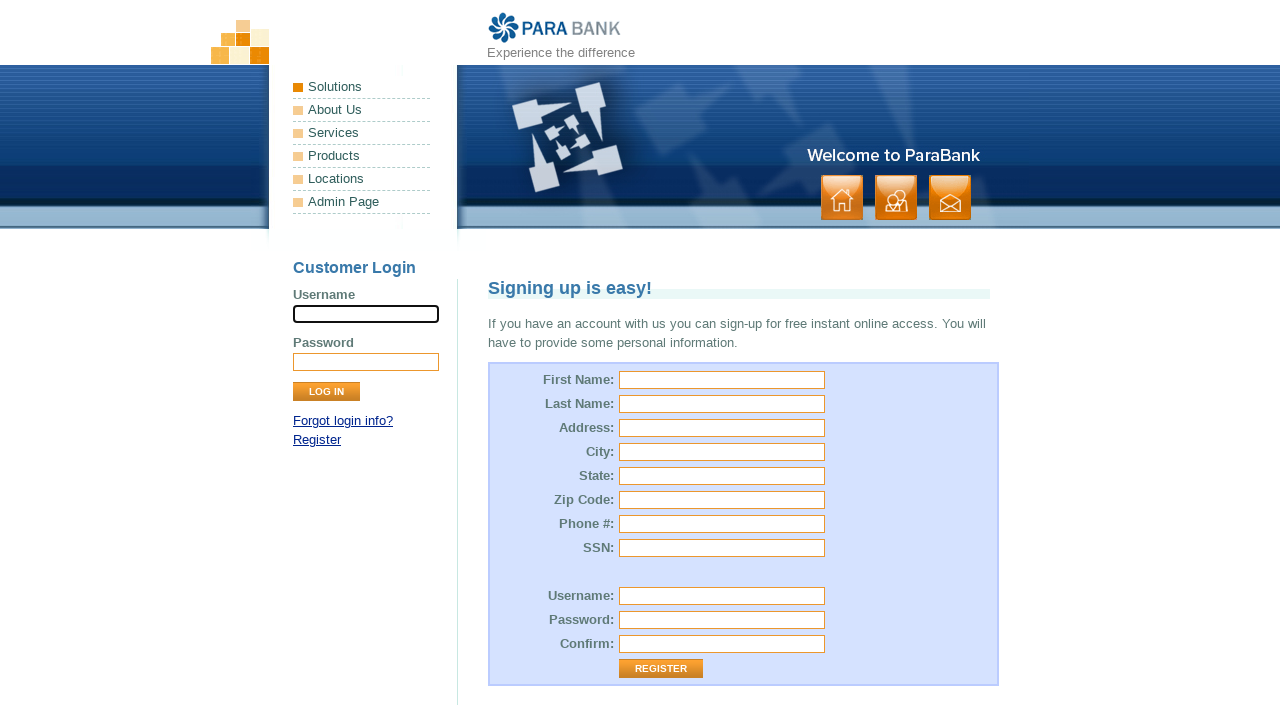

Filled first name field with 'Emm' on #customer\.firstName
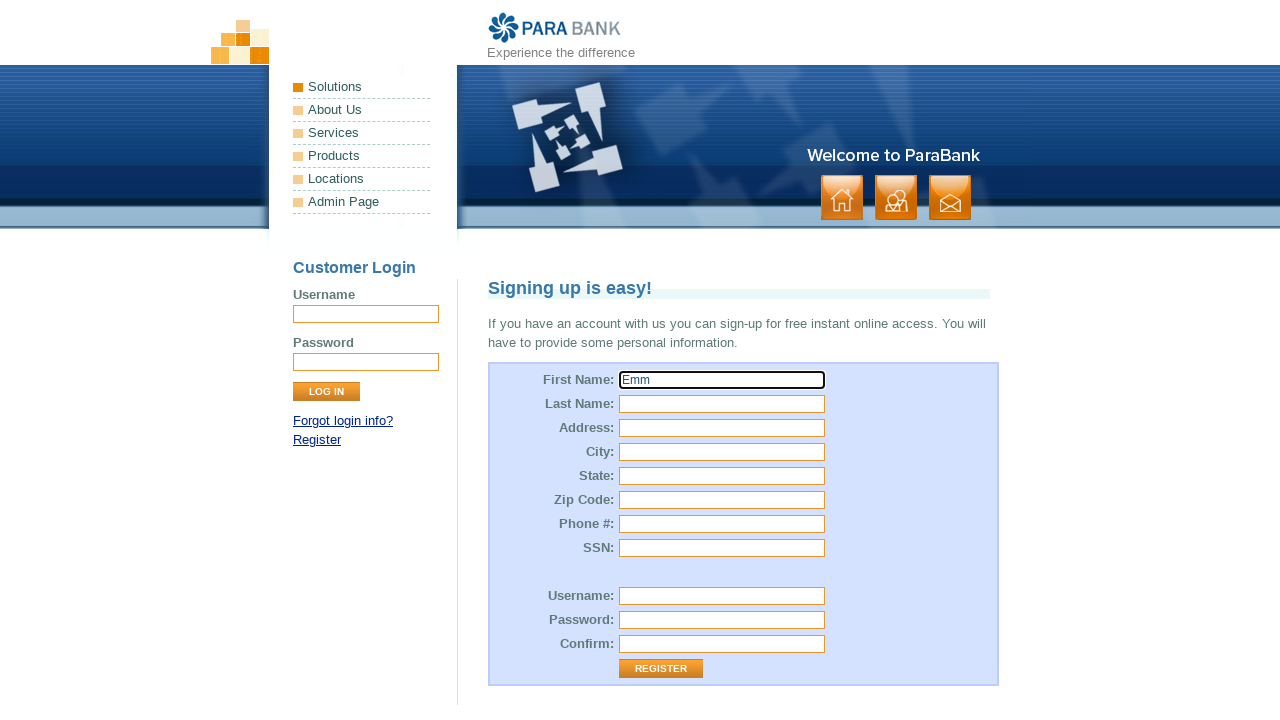

Filled last name field with 'Kay' on input[name='customer.lastName']
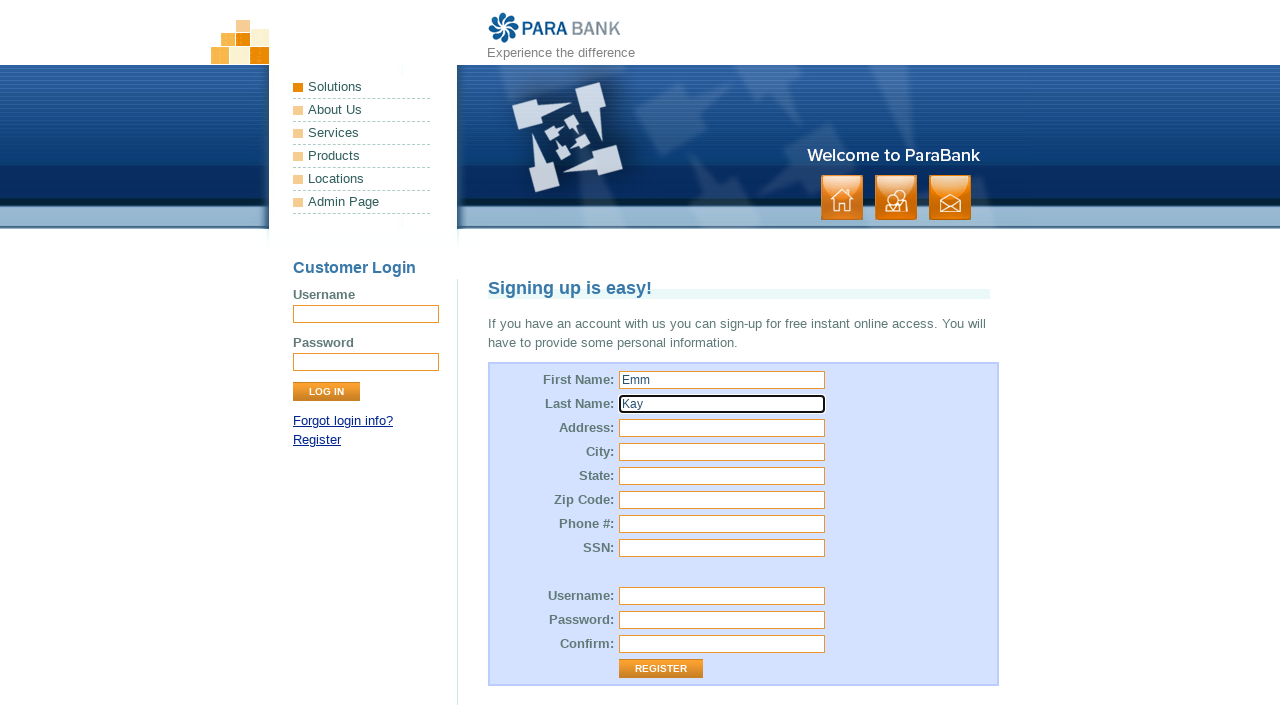

Filled street address with '123 north west' on #customer\.address\.street
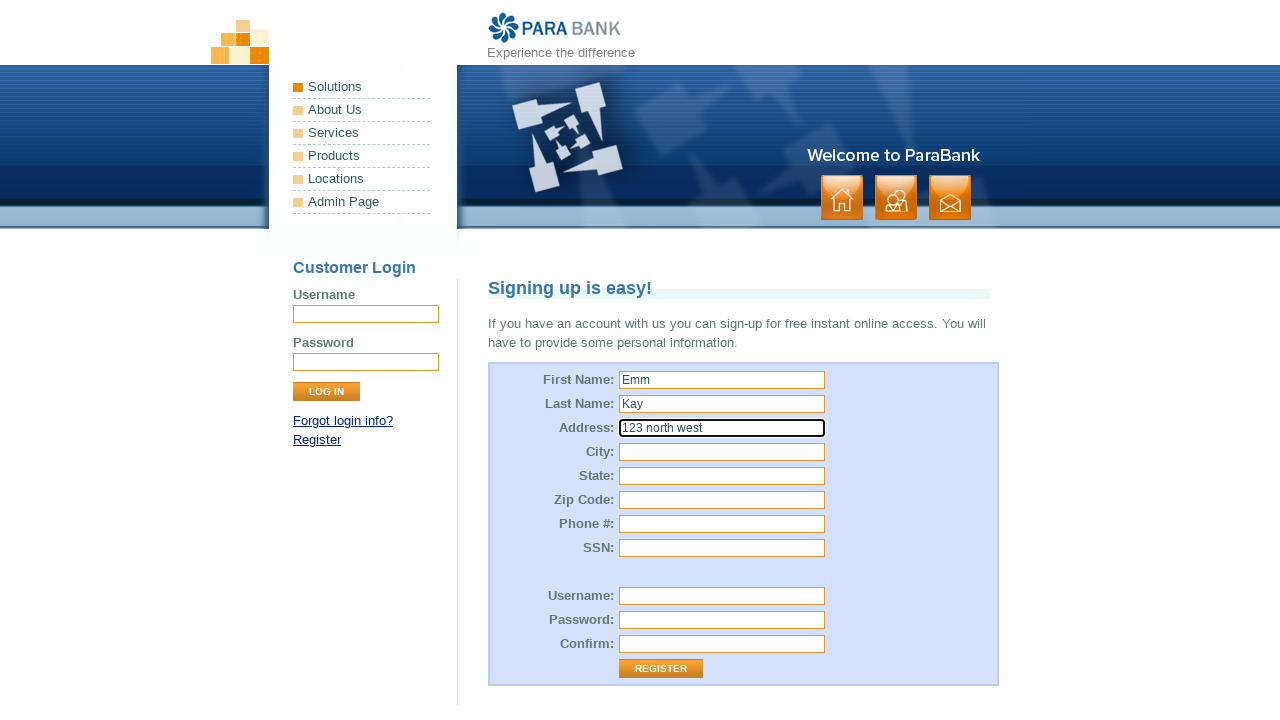

Filled city field with 'Austin' on input[name='customer.address.city']
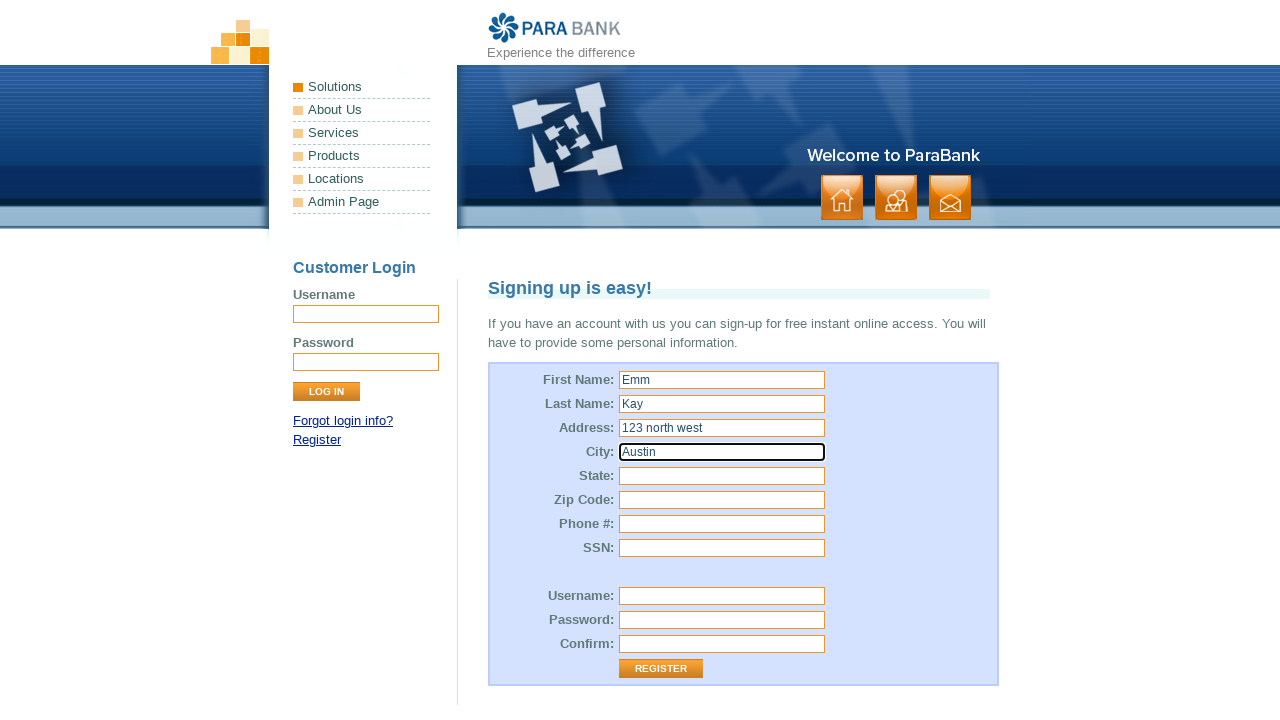

Filled state field with 'TX' on #customer\.address\.state
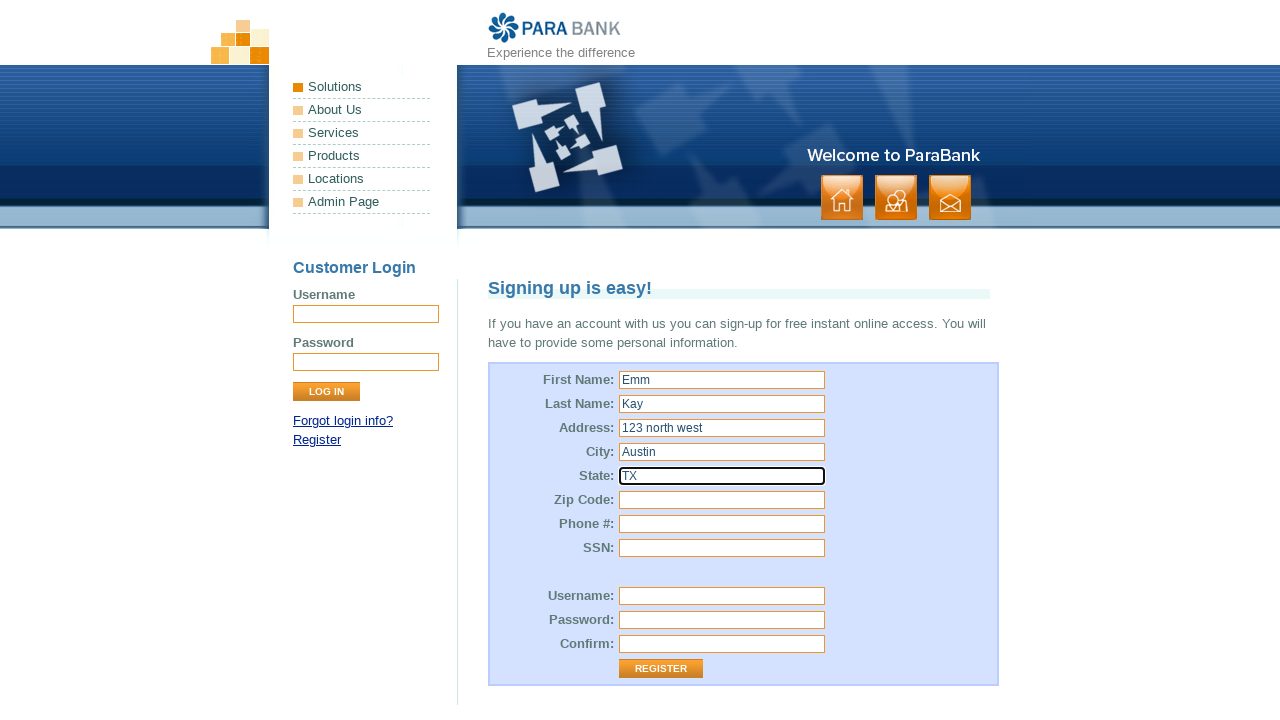

Filled zip code field with '12345' on input[name='customer.address.zipCode']
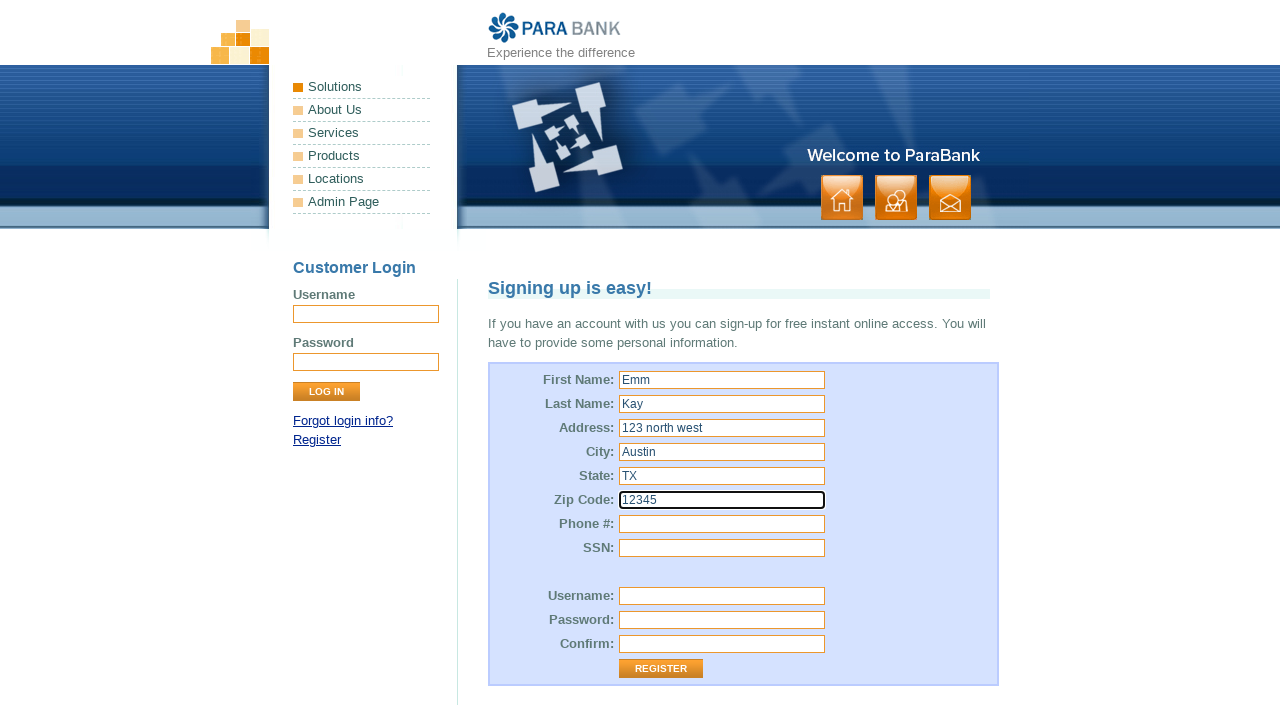

Filled phone number field with '123-123-2345' on input[name='customer.phoneNumber']
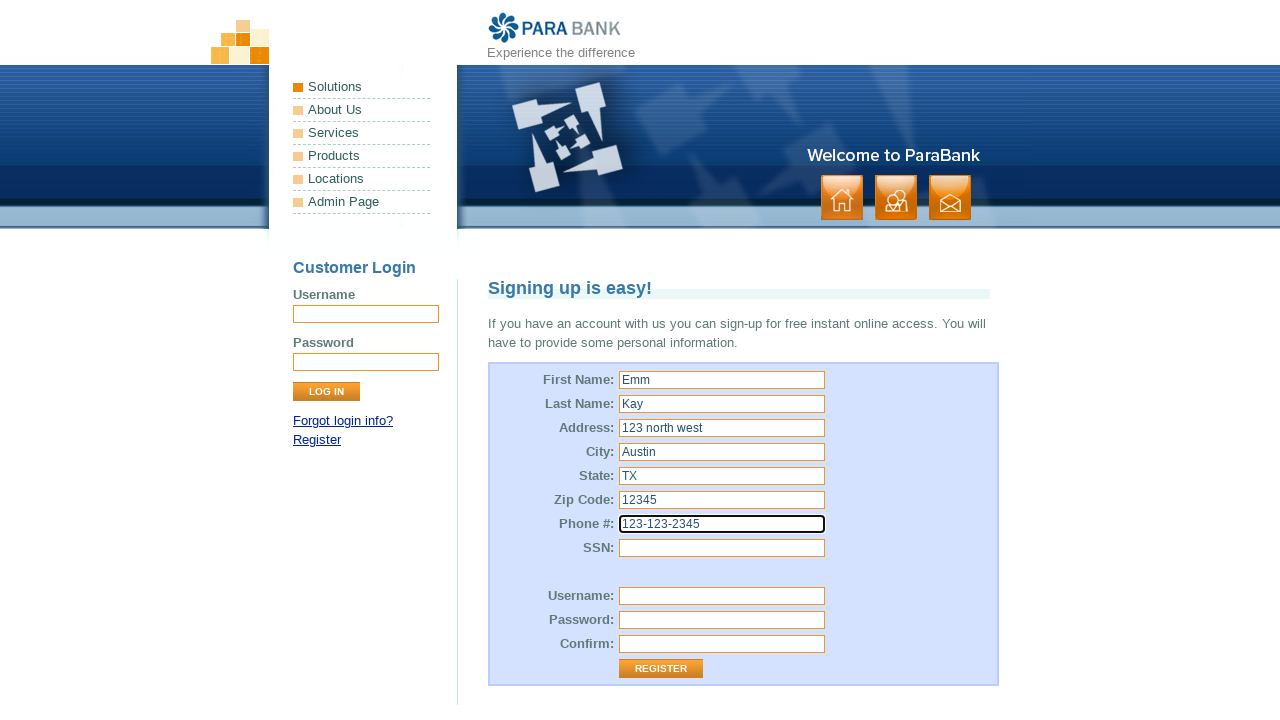

Filled SSN field with '123121245' on #customer\.ssn
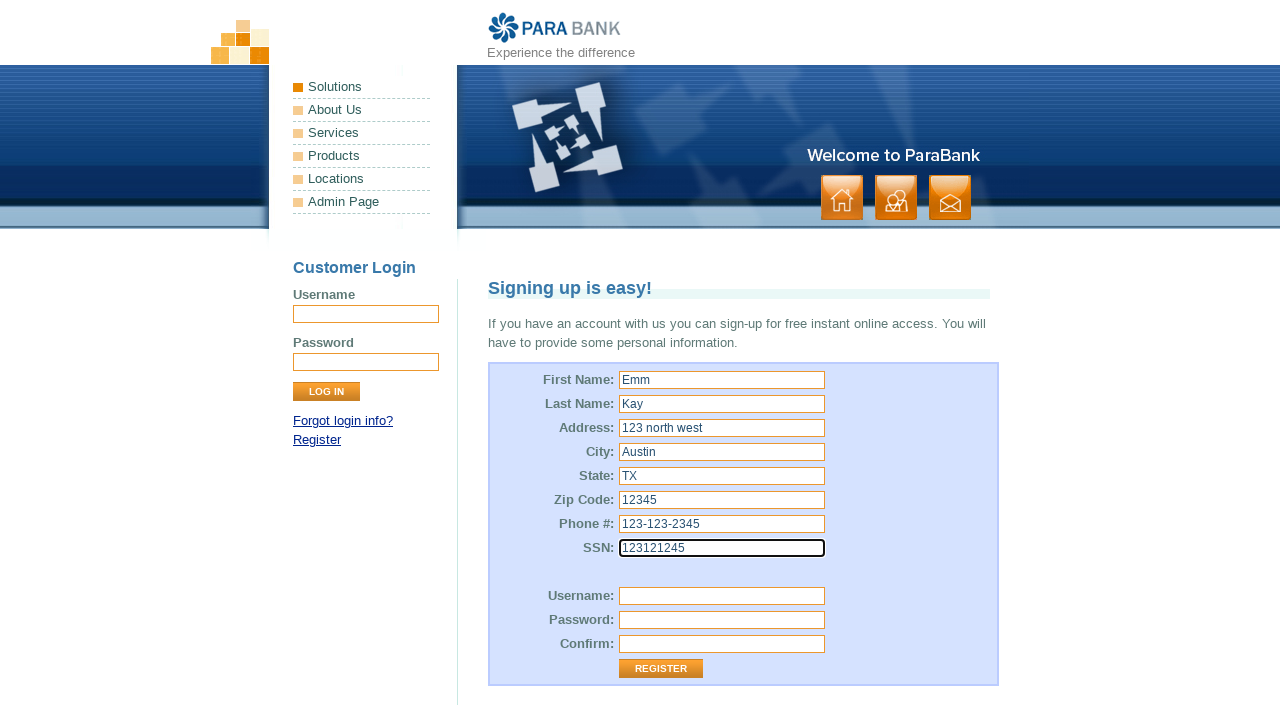

Filled username field with 'user2847' on input[name='customer.username']
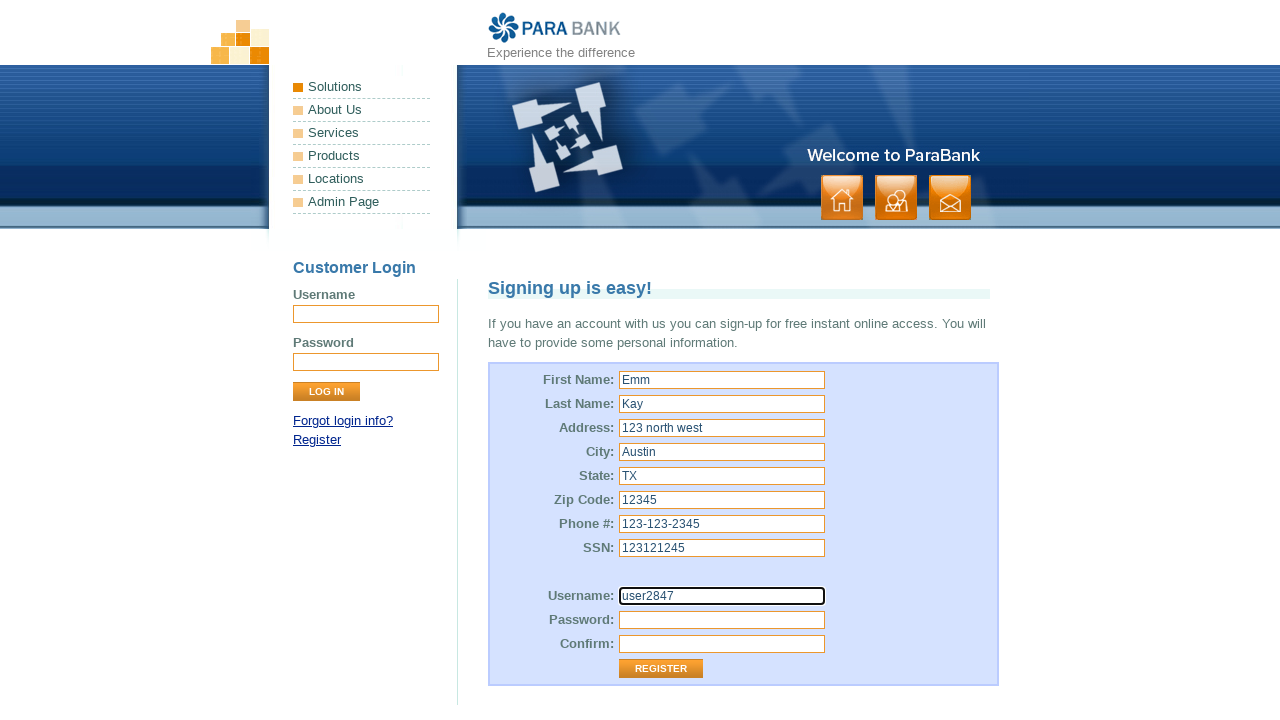

Filled password field with 'TestPass456!' on #customer\.password
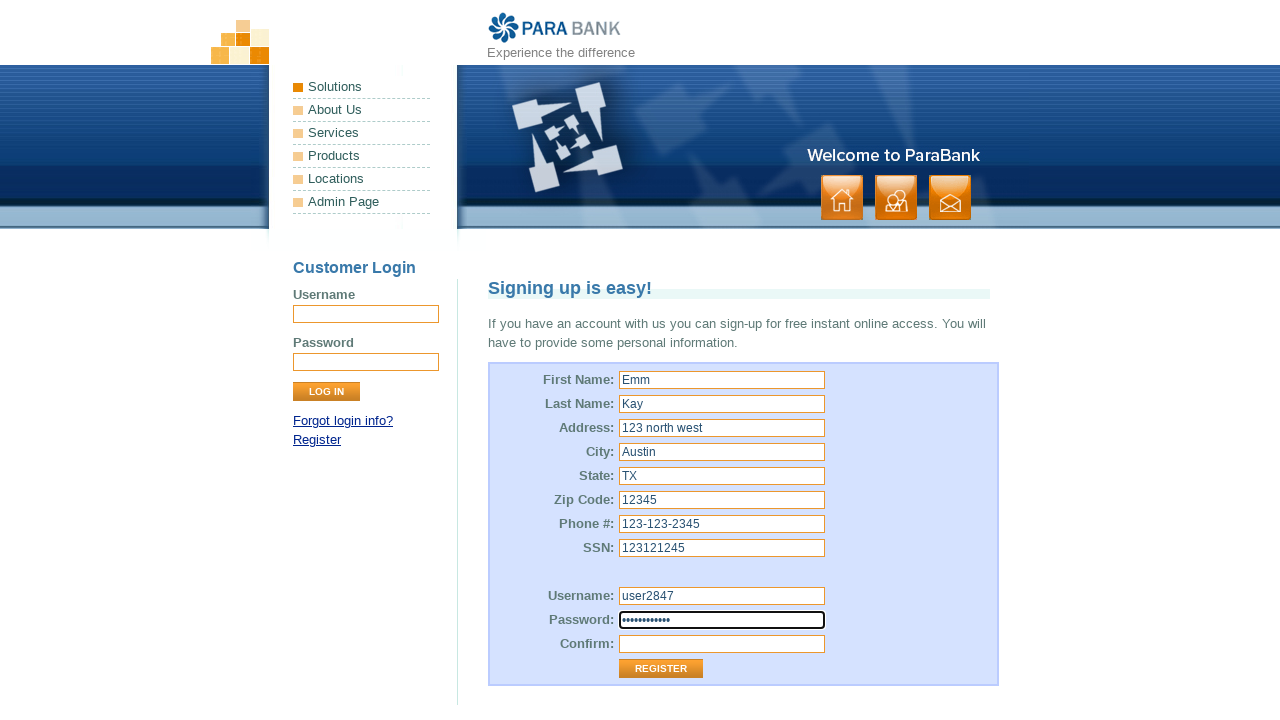

Filled password confirmation field with 'TestPass456!' on #repeatedPassword
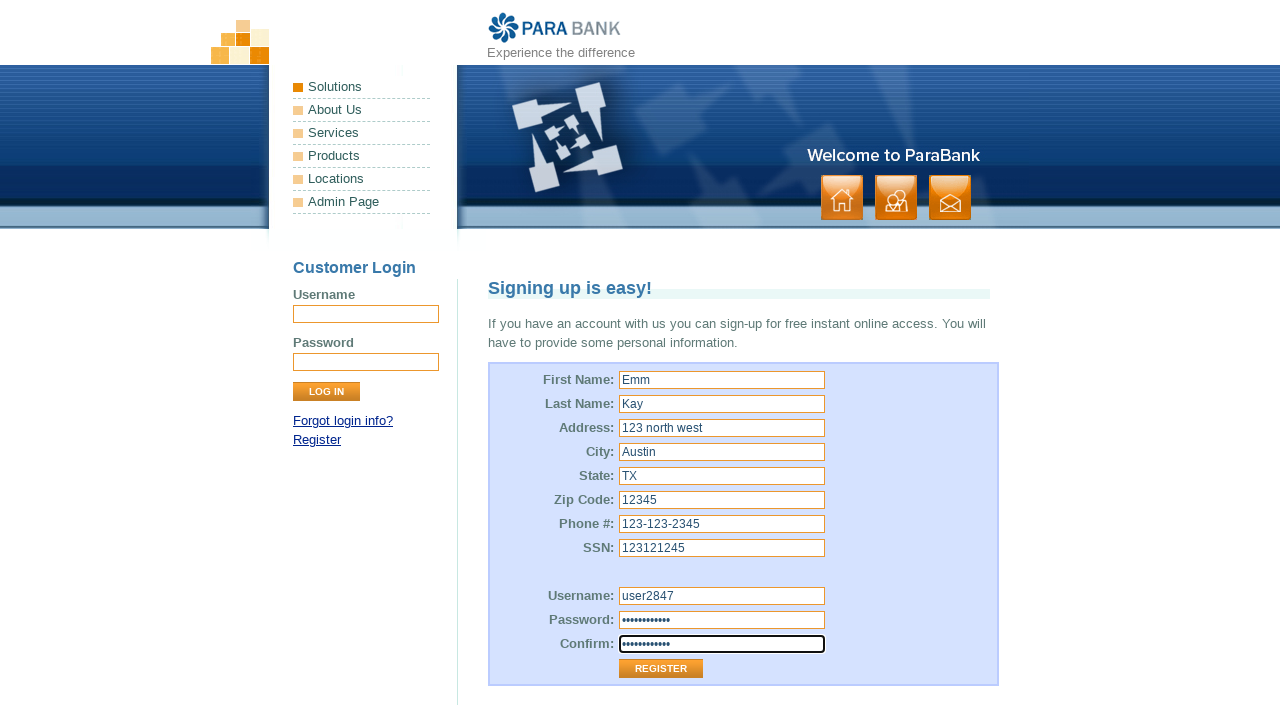

Clicked Register button to submit the registration form at (317, 440) on text=Register
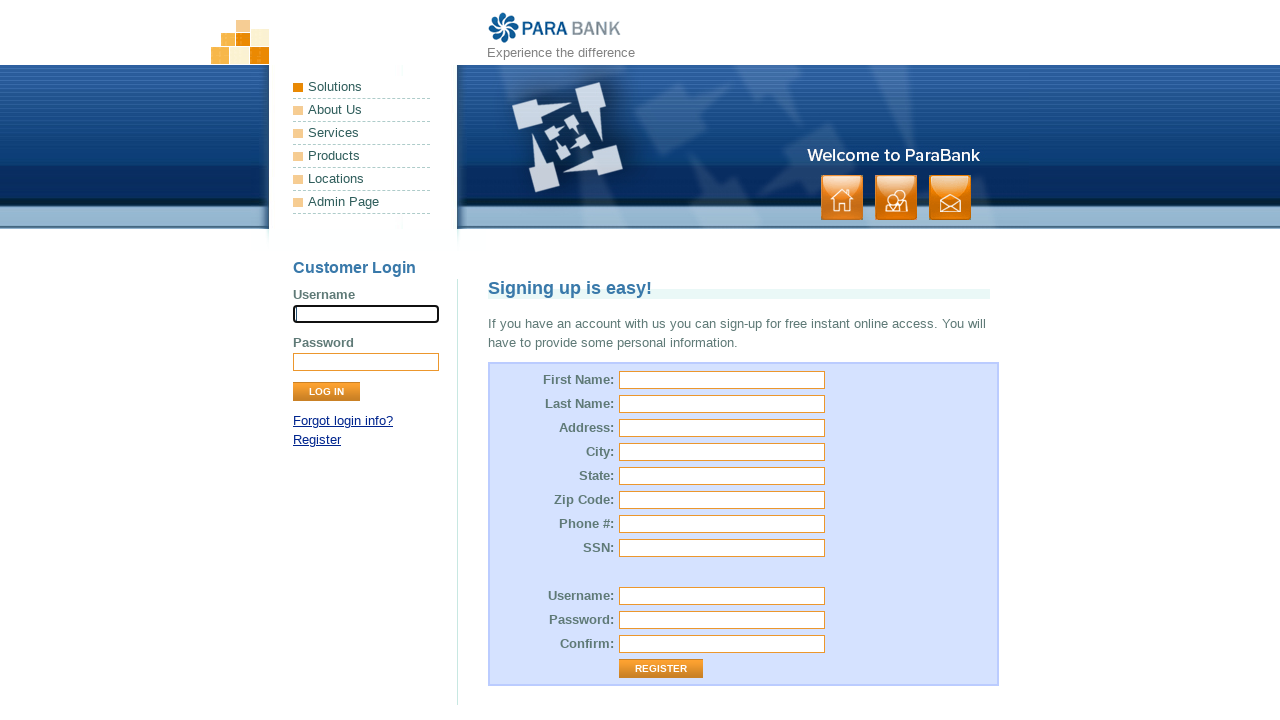

Waited 2 seconds for registration to complete
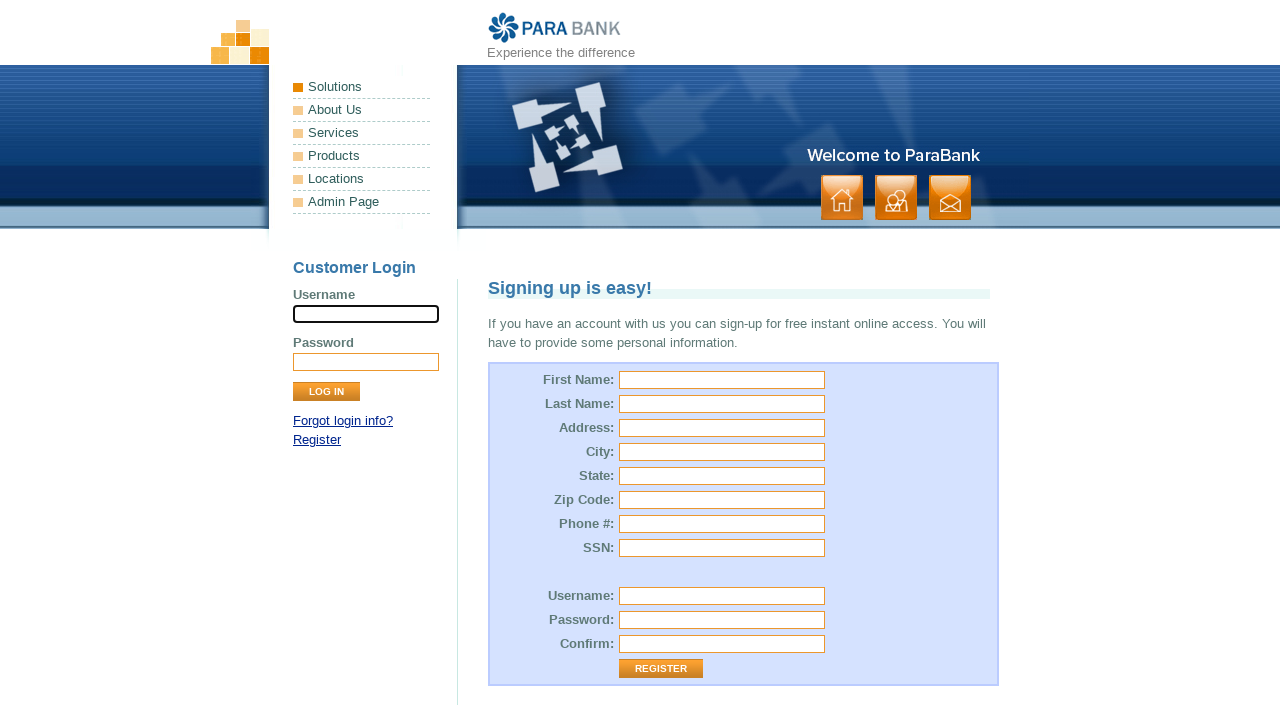

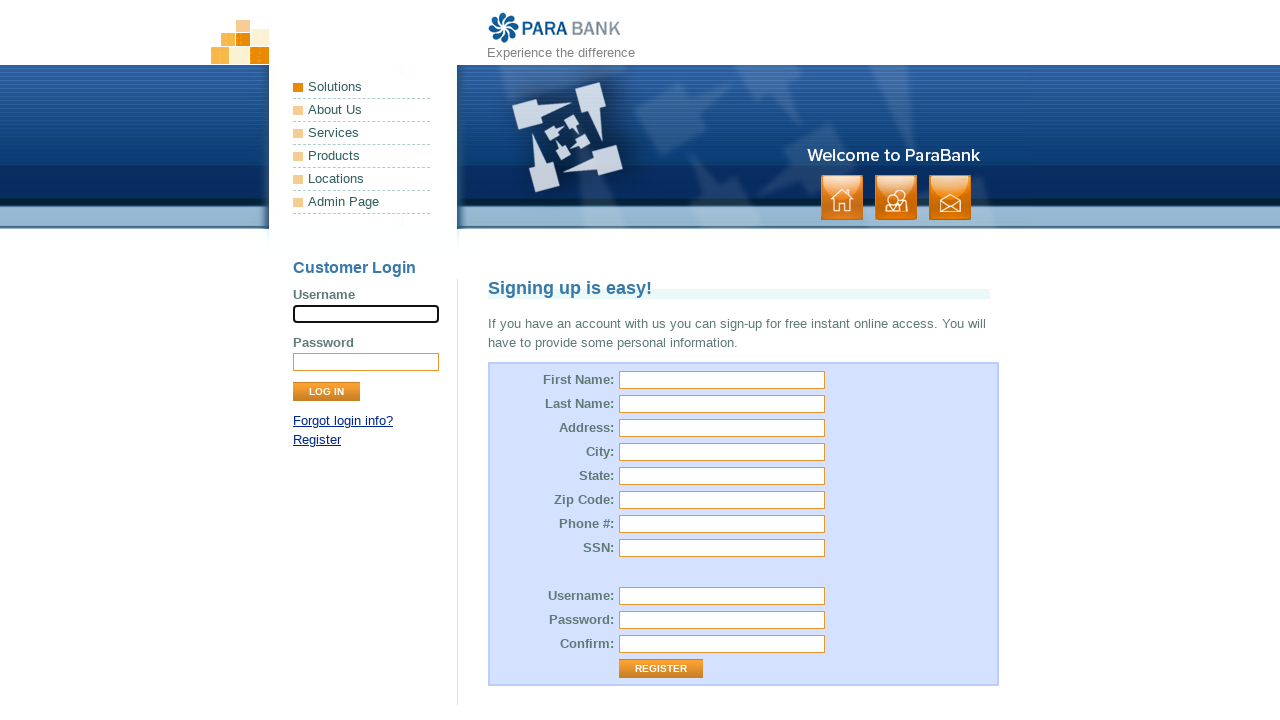